Navigates to Rahul Shetty Academy practice page and calculates the sum of prices from a product table

Starting URL: https://rahulshettyacademy.com/AutomationPractice/

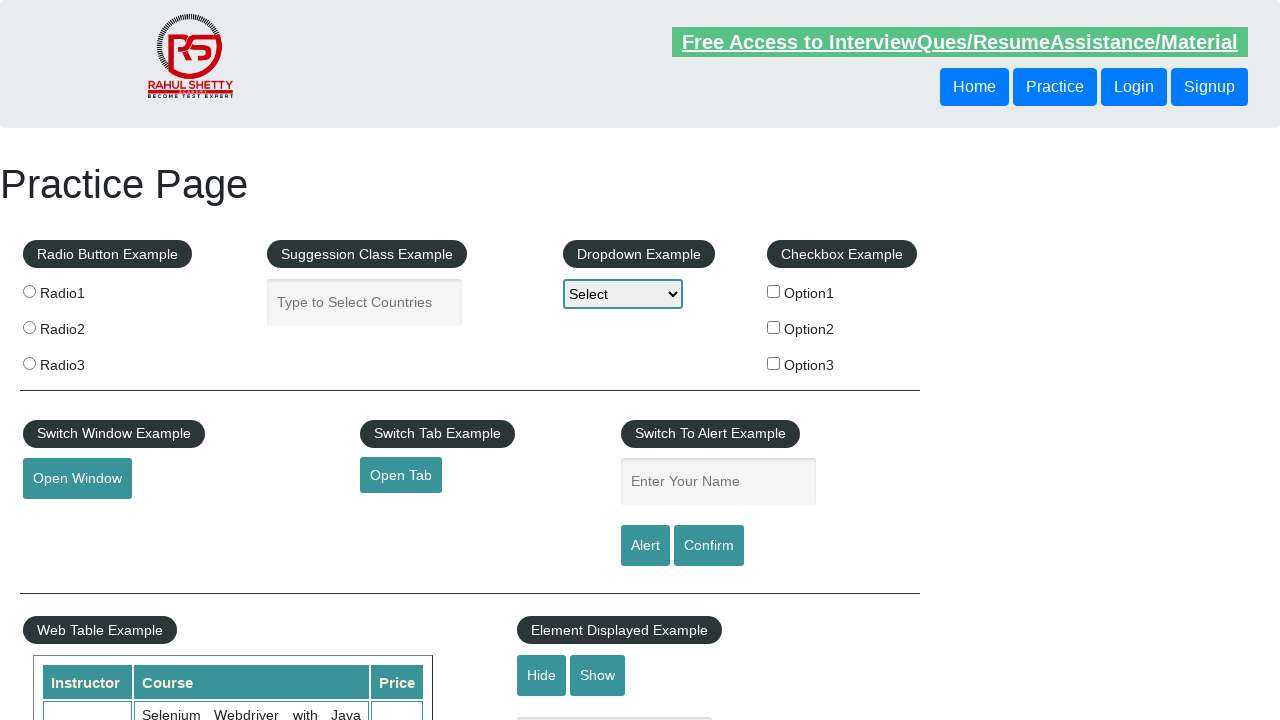

Navigated to Rahul Shetty Academy practice page
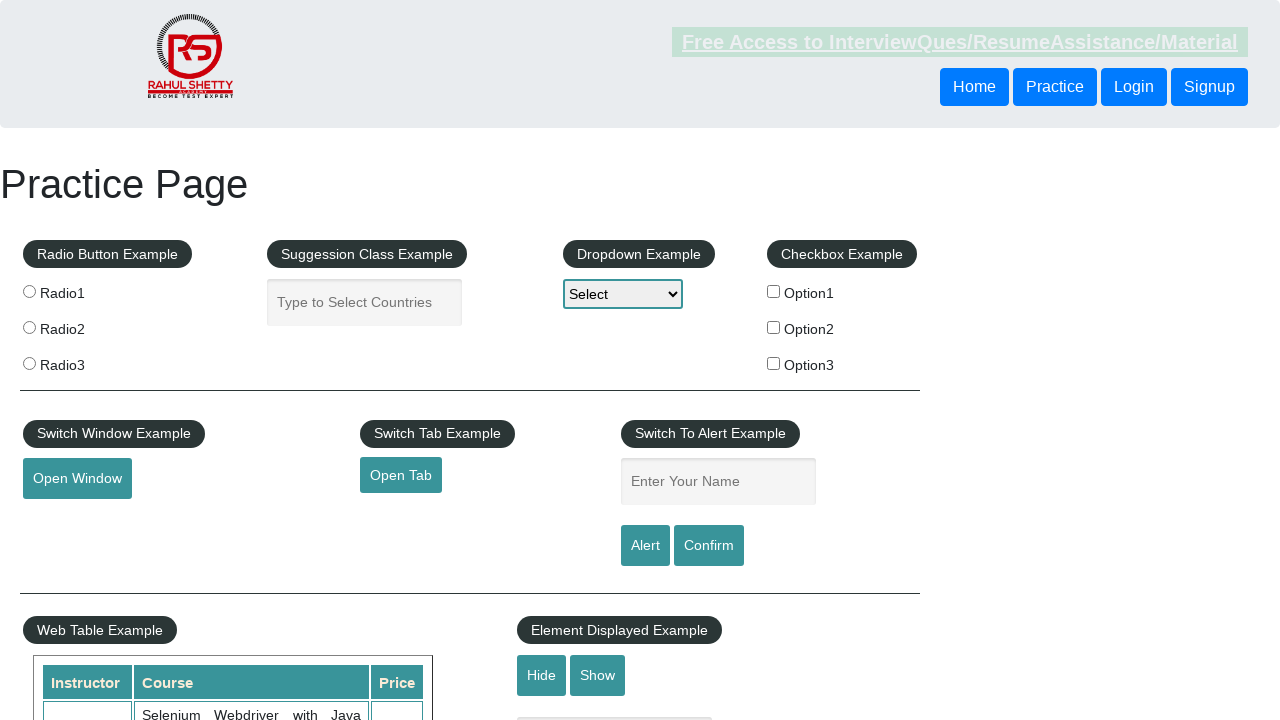

Price cells in product table loaded and became visible
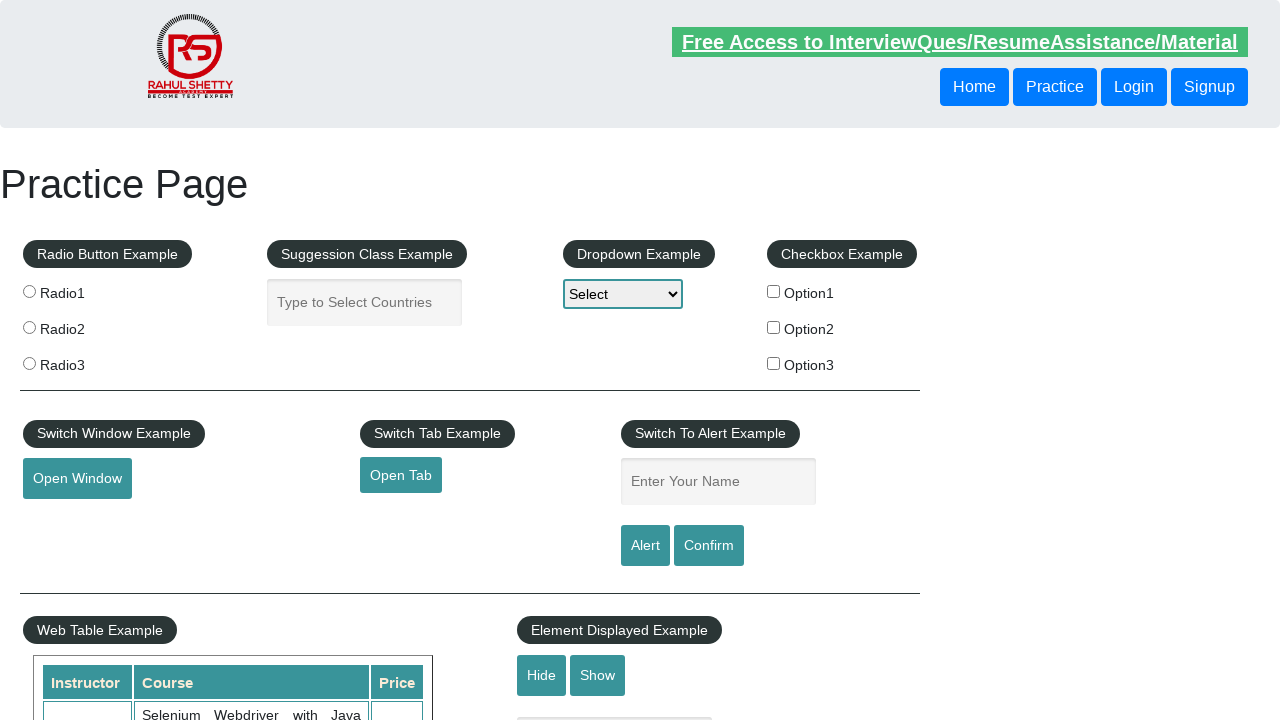

Verified that exactly 19 price cells are present in the table
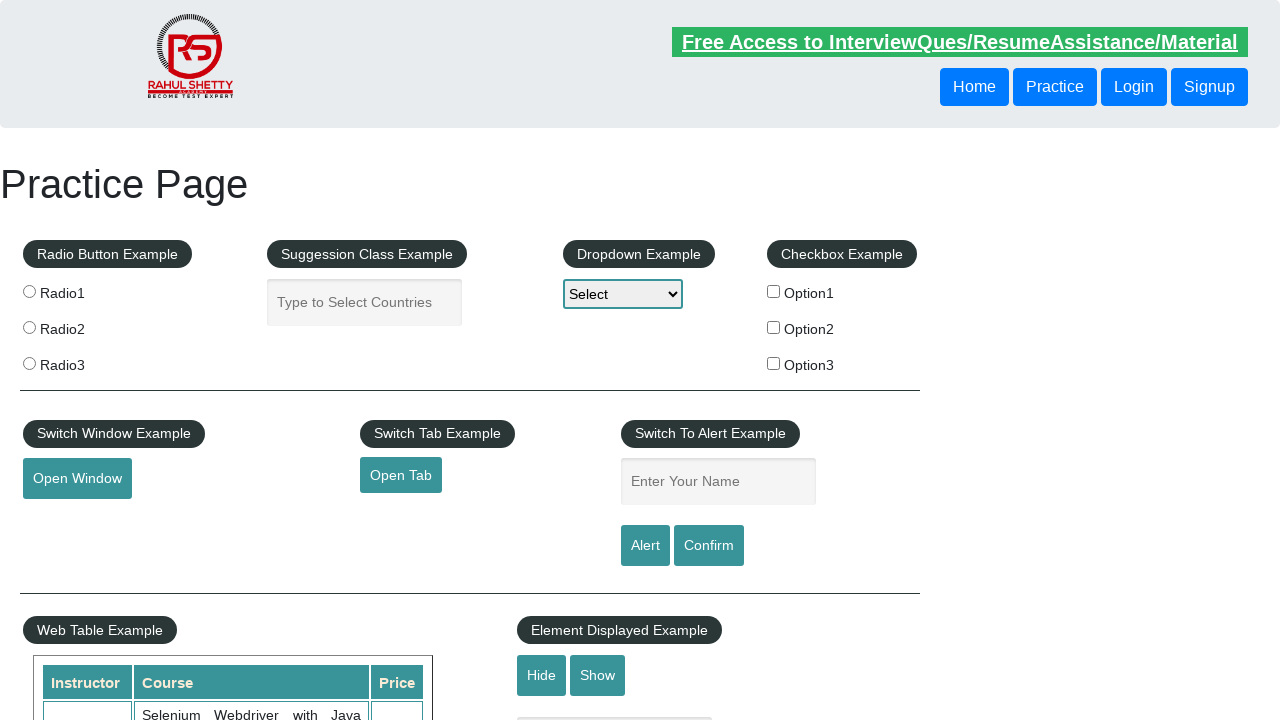

Extracted all price values from the table cells
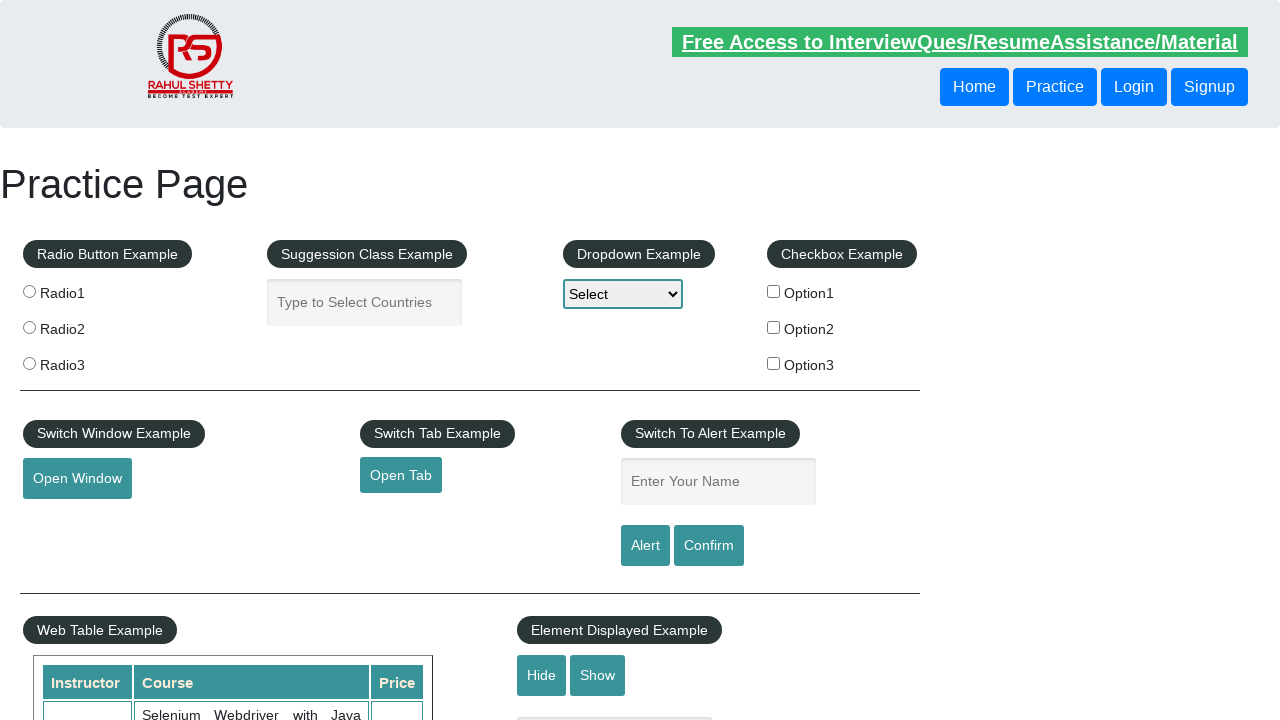

Calculated total sum of all prices: 235
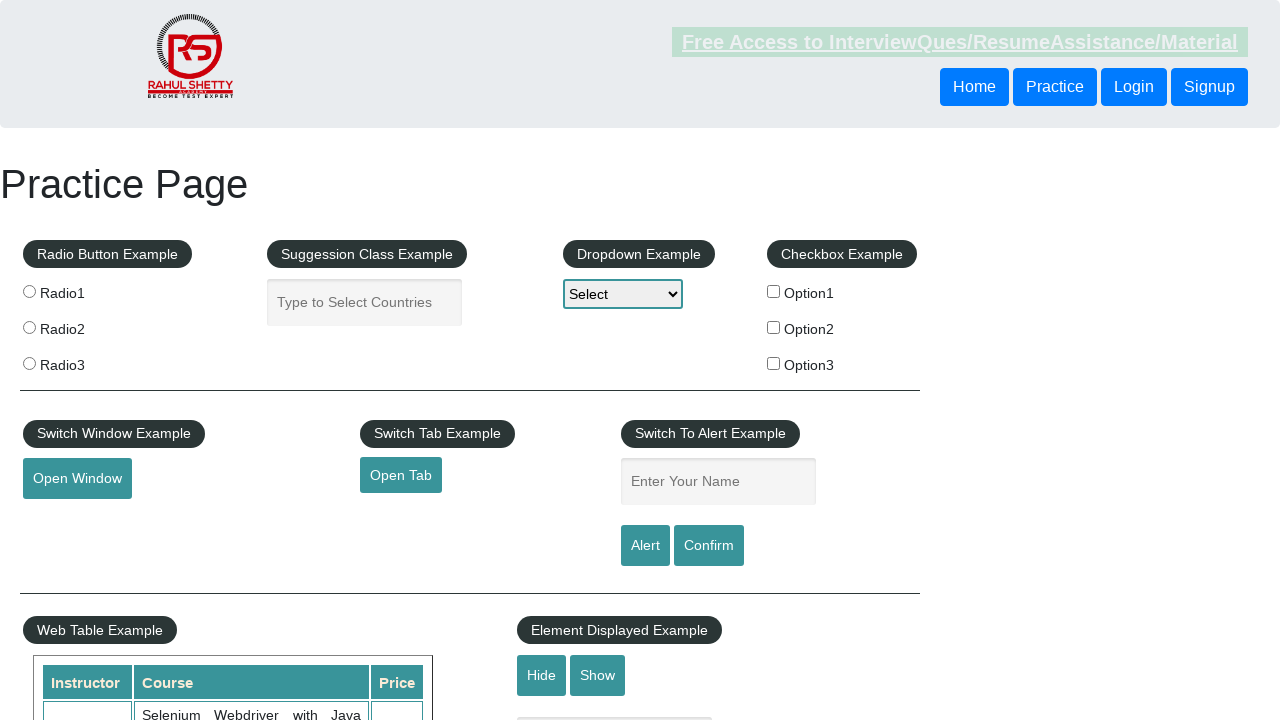

Printed total sum result: 235
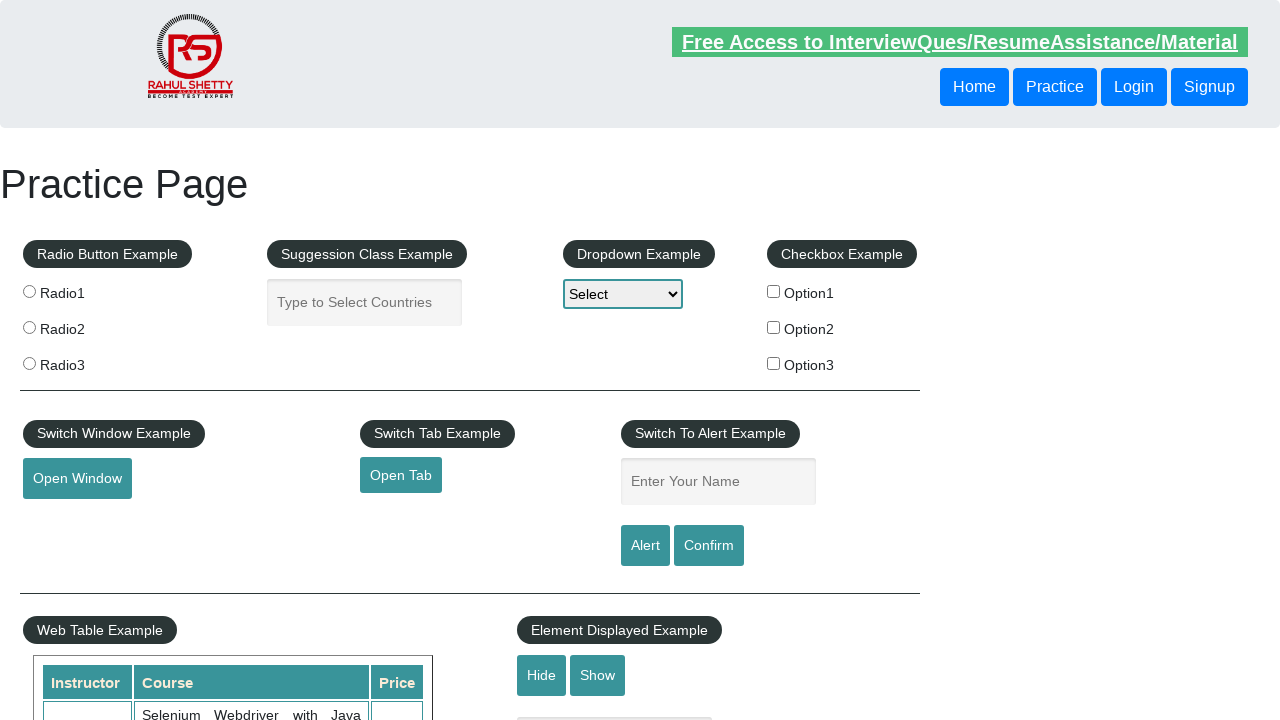

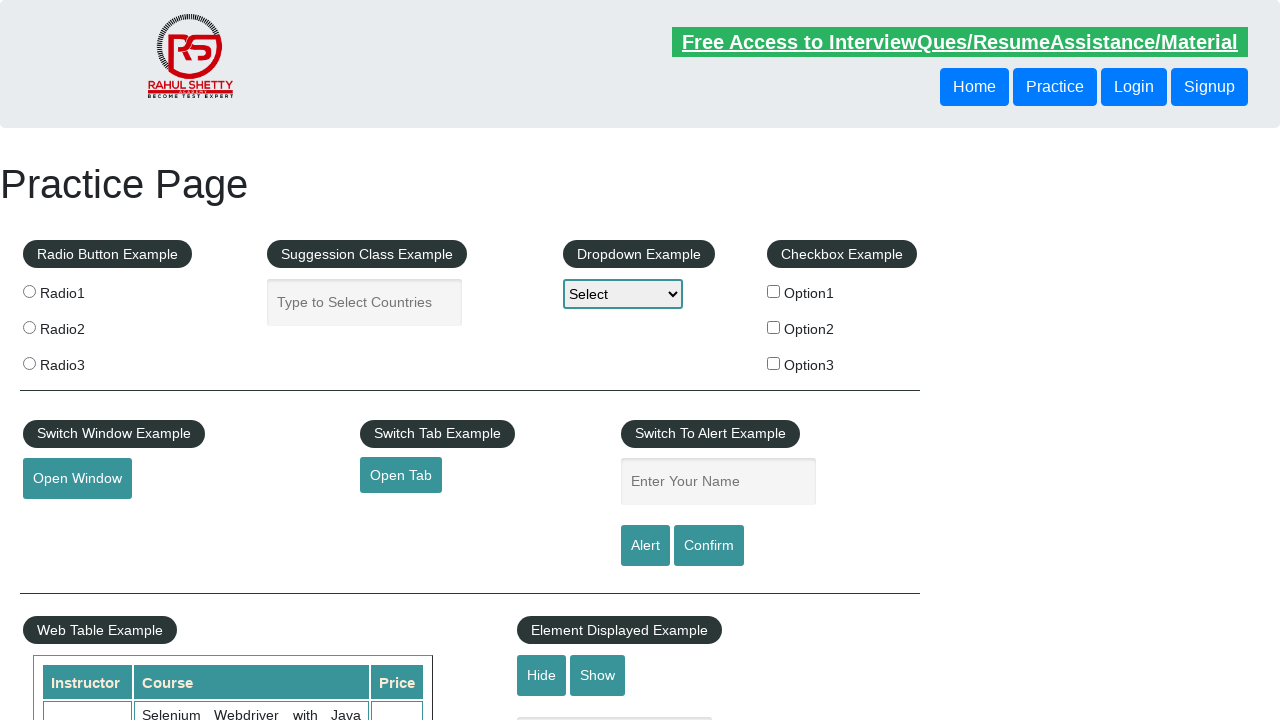